Verifies that the homepage URL loads correctly by checking the current URL matches the expected homepage URL.

Starting URL: https://www.webstaurantstore.com/

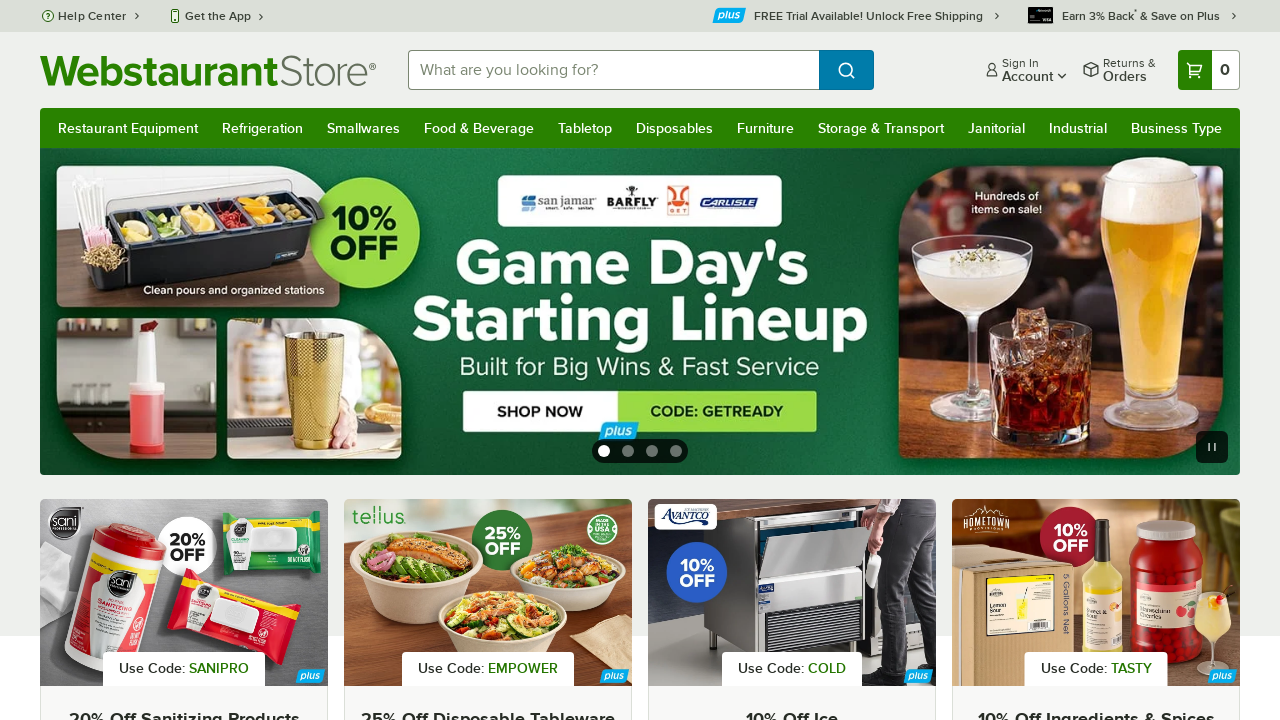

Verified current URL matches expected homepage URL https://www.webstaurantstore.com/
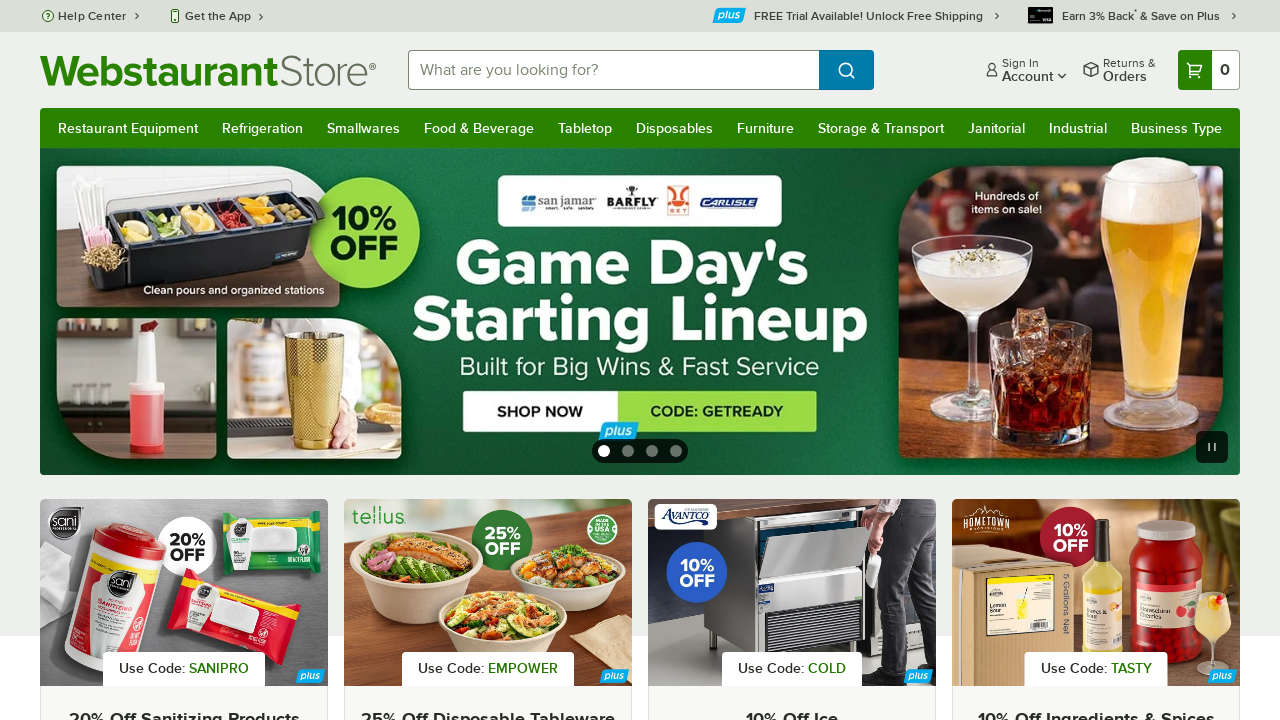

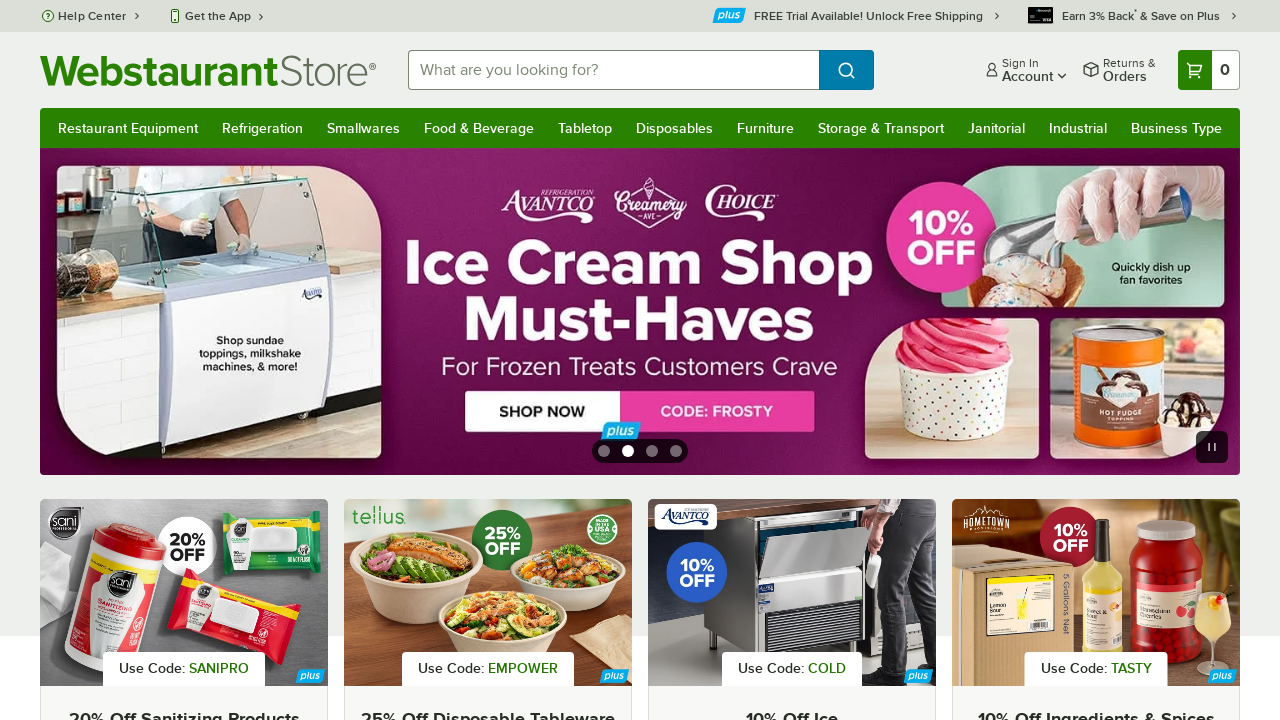